Tests entering text in a JavaScript prompt by clicking the third button, entering a name, and verifying it appears in the result

Starting URL: https://the-internet.herokuapp.com/javascript_alerts

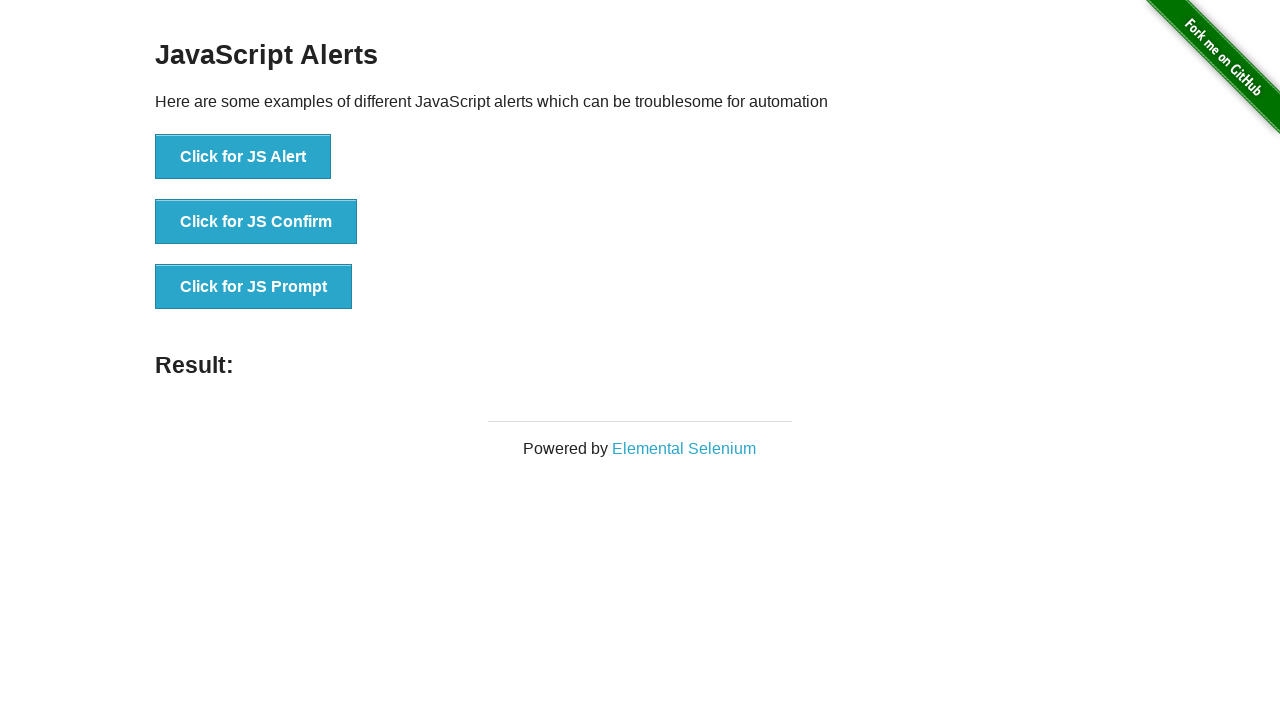

Set up dialog handler to accept prompt with name 'Serhan'
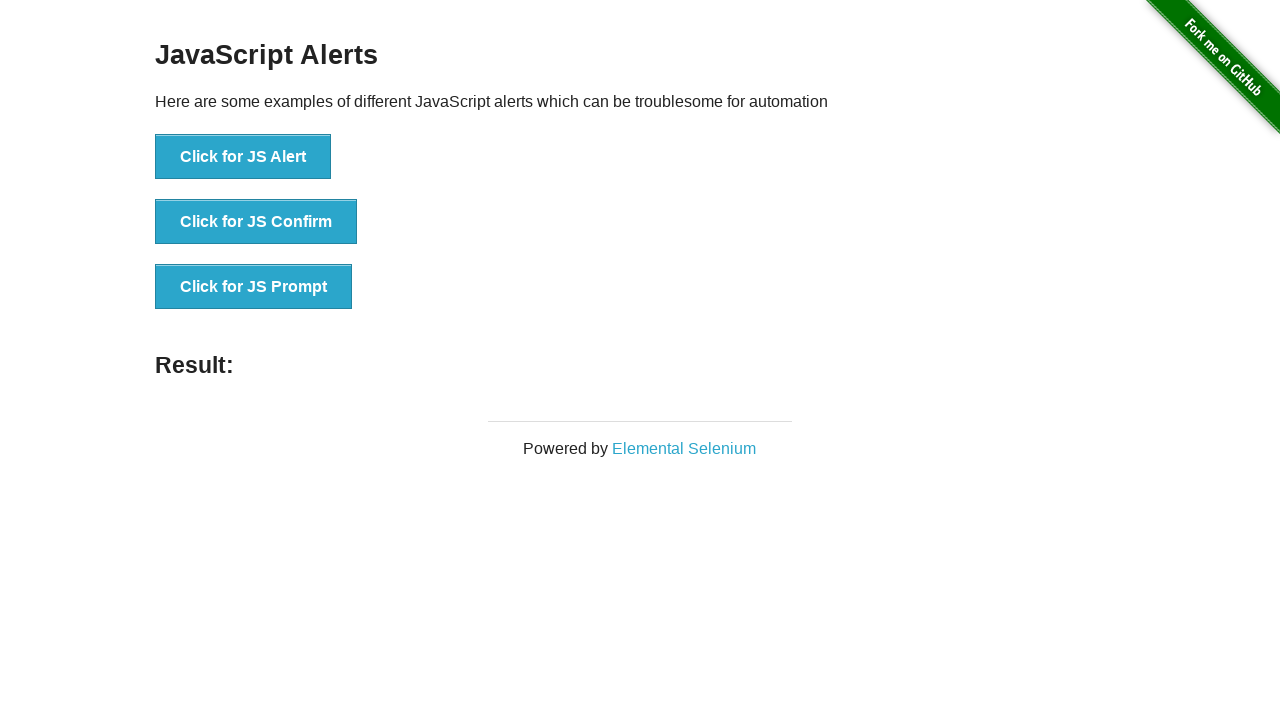

Clicked third button to trigger JavaScript prompt dialog at (254, 287) on button[onclick='jsPrompt()']
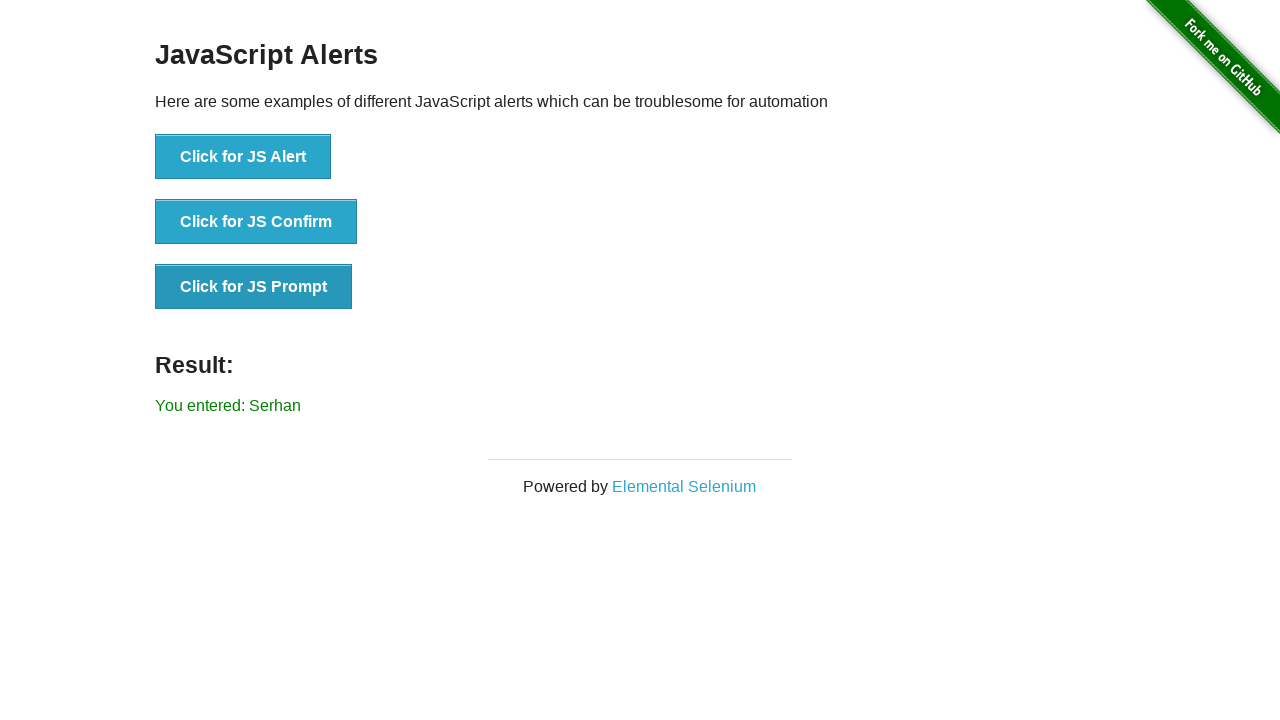

Located result element to verify prompt response
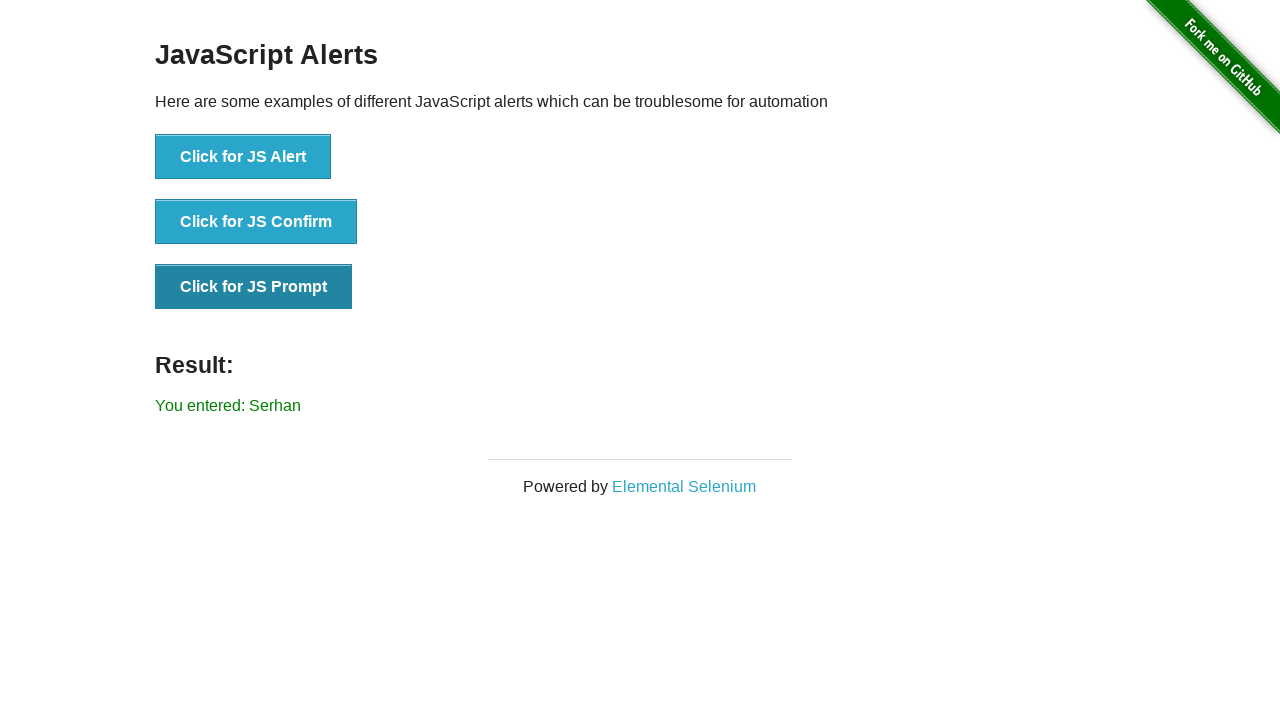

Verified that 'Serhan' appears in the result text
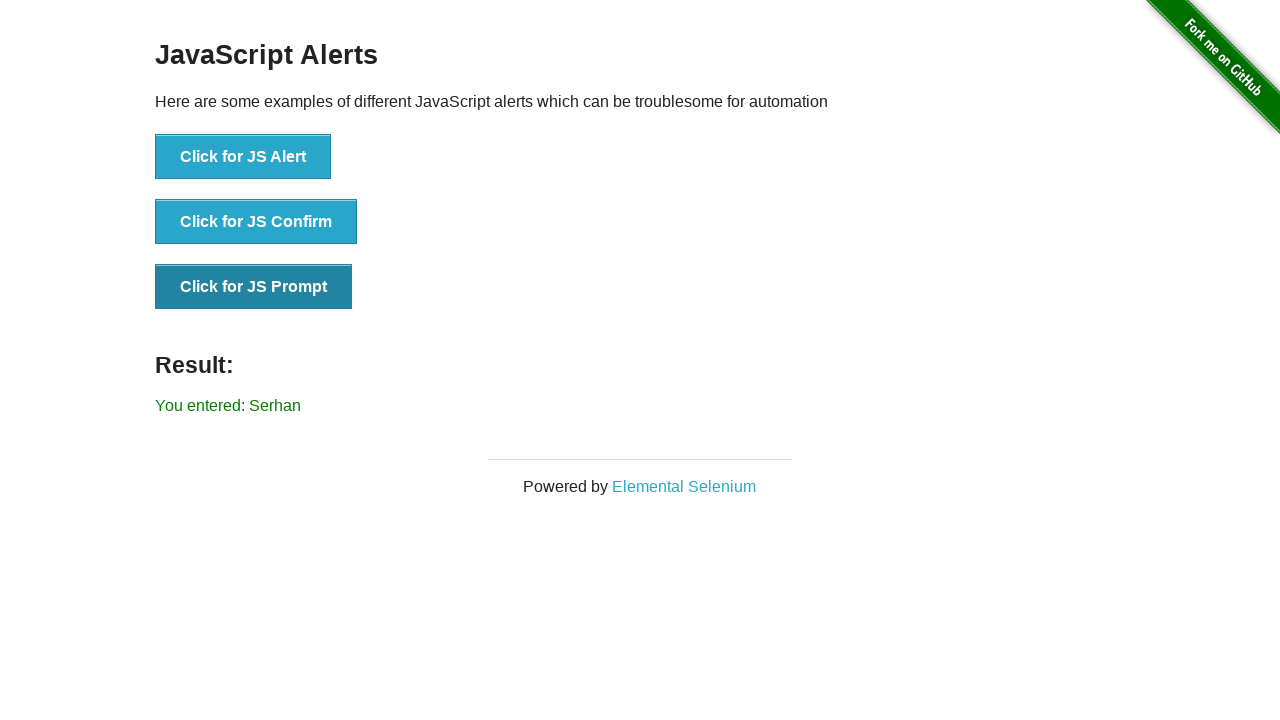

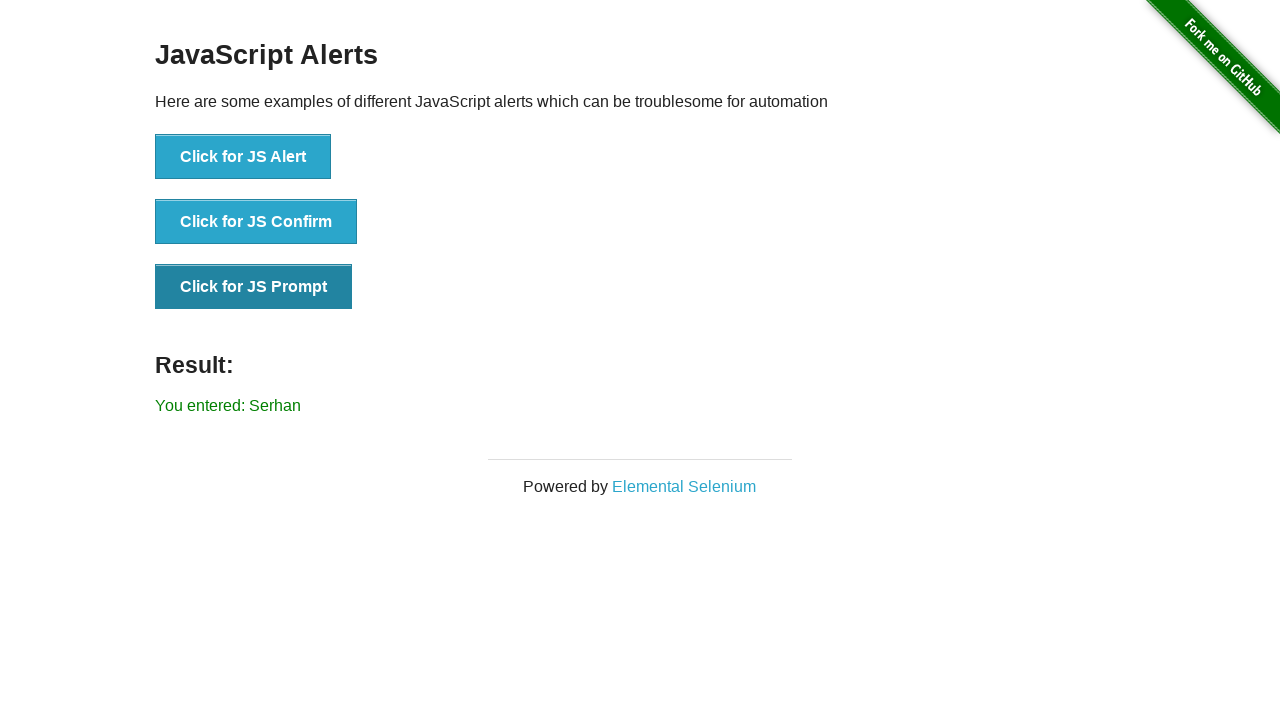